Tests drag and drop functionality by dragging an element to a target area and then dragging it back to its original position

Starting URL: https://grotechminds.com/drag-and-drop/

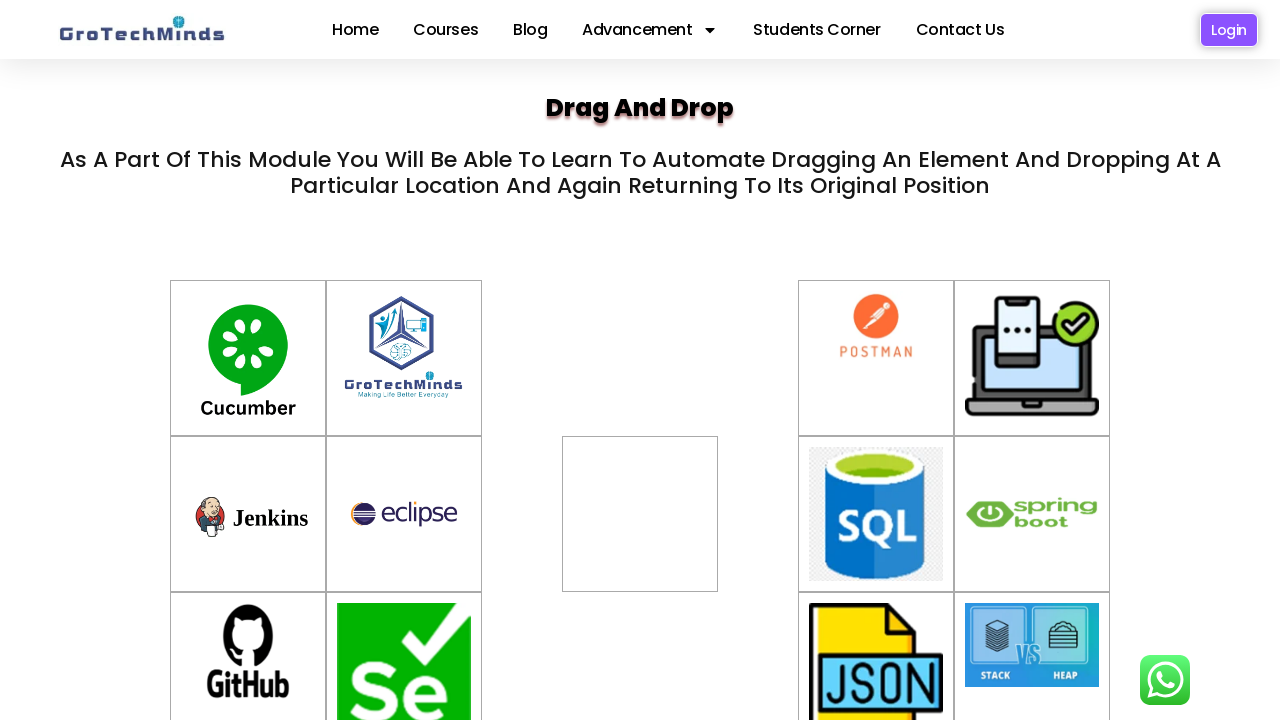

Located draggable element with ID 'container-10'
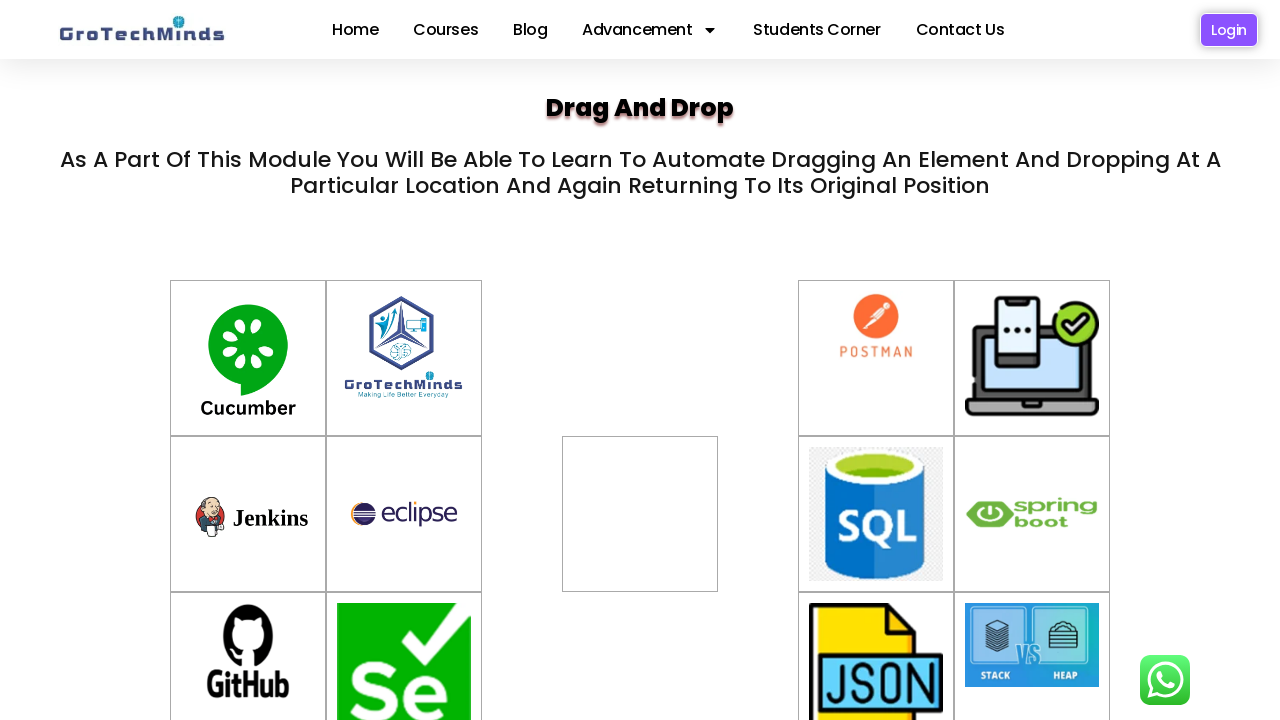

Located drop target element with ID 'div2'
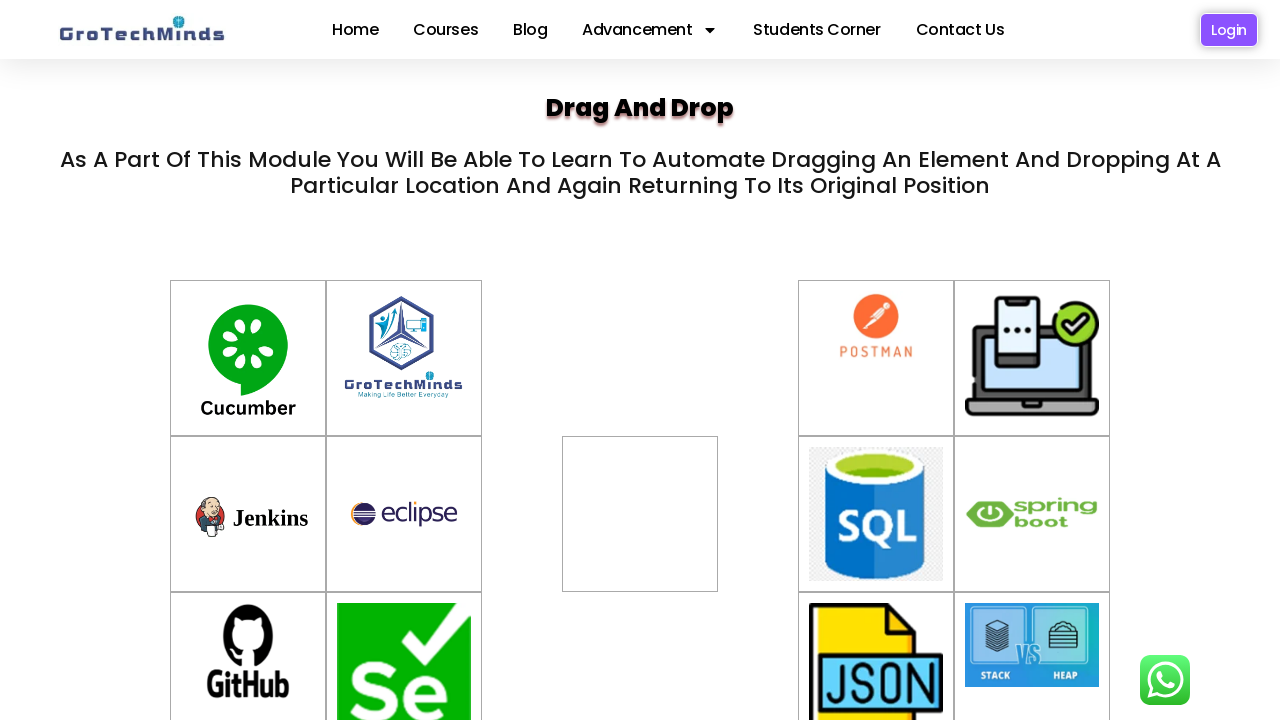

Dragged element to drop target area at (640, 487)
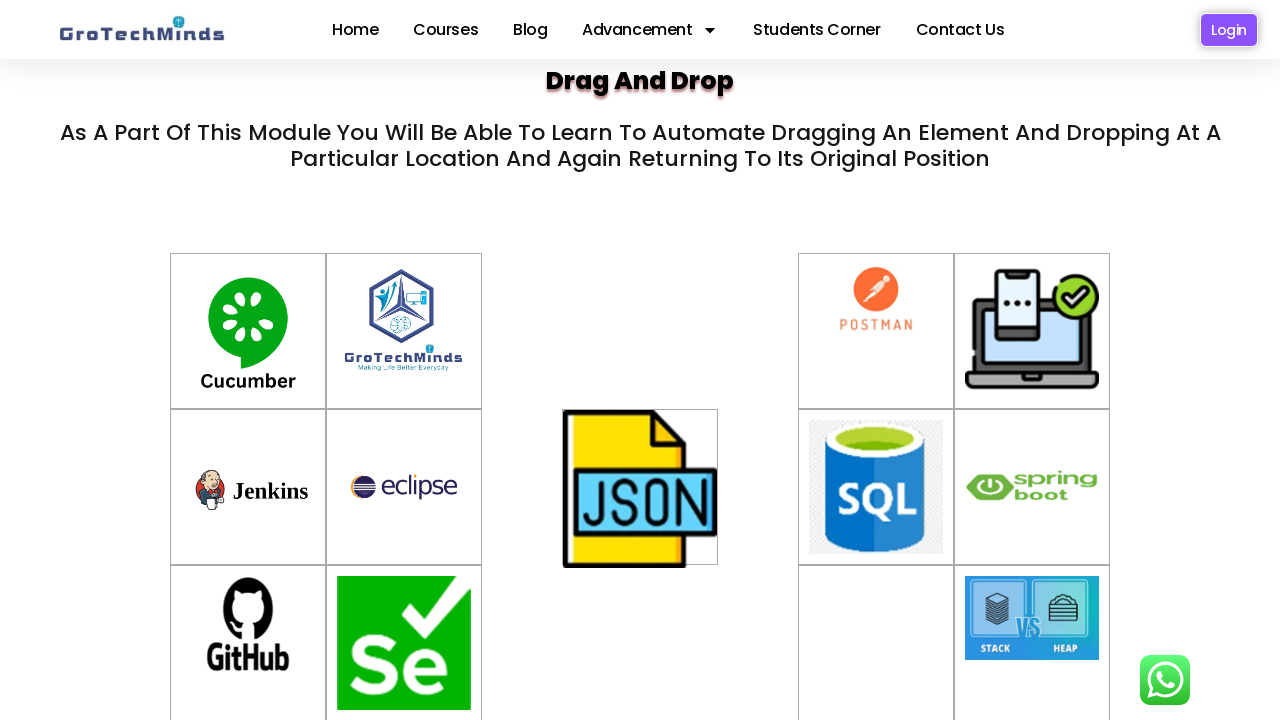

Waited 2 seconds to observe the drop result
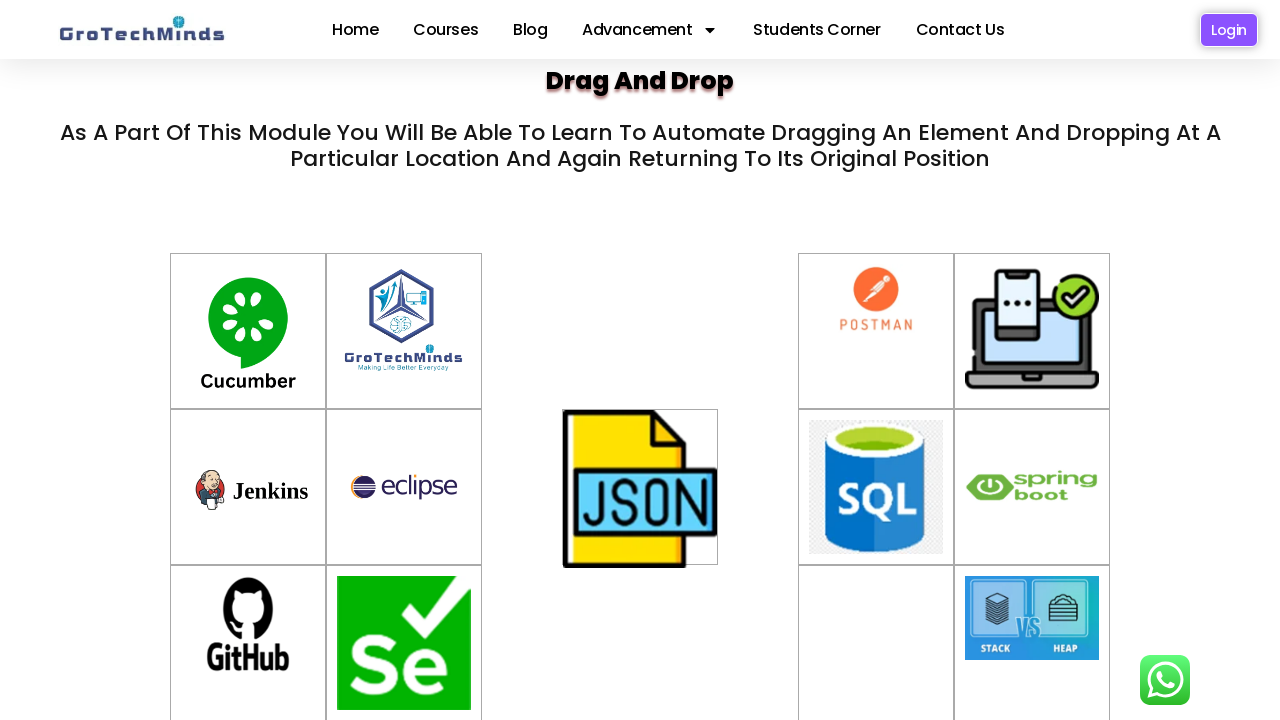

Dragged element back to its original position at (876, 642)
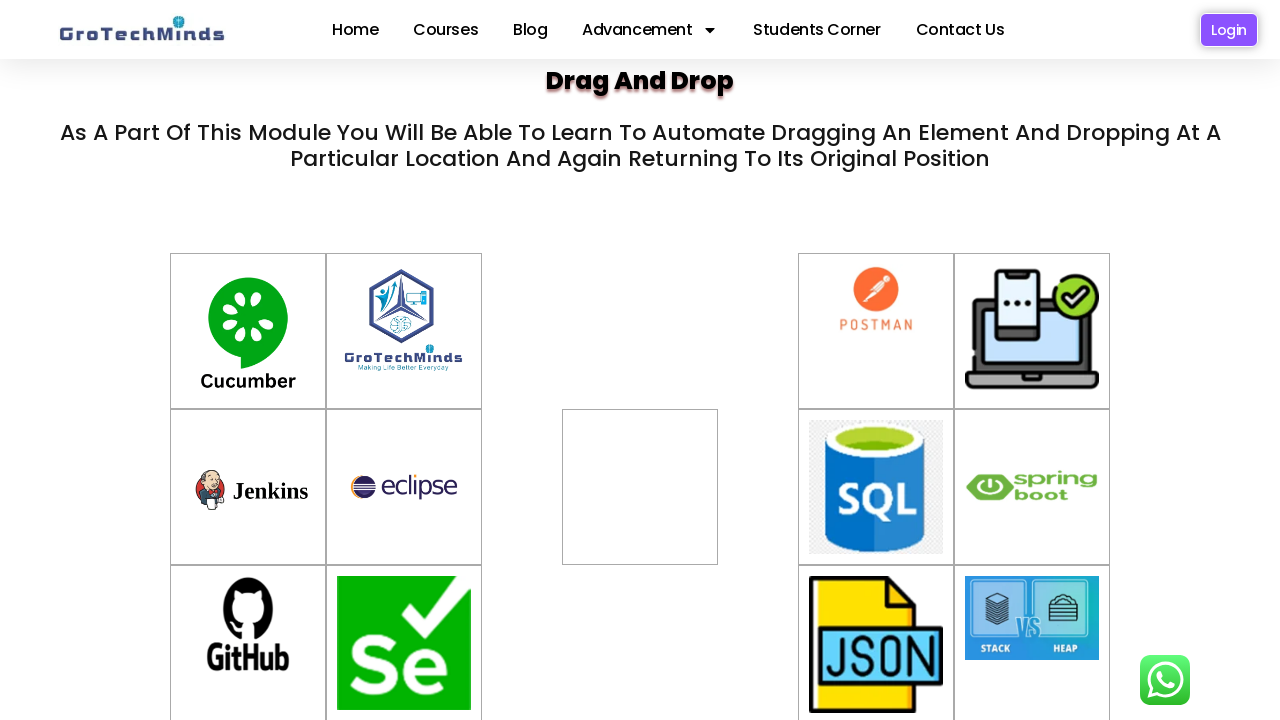

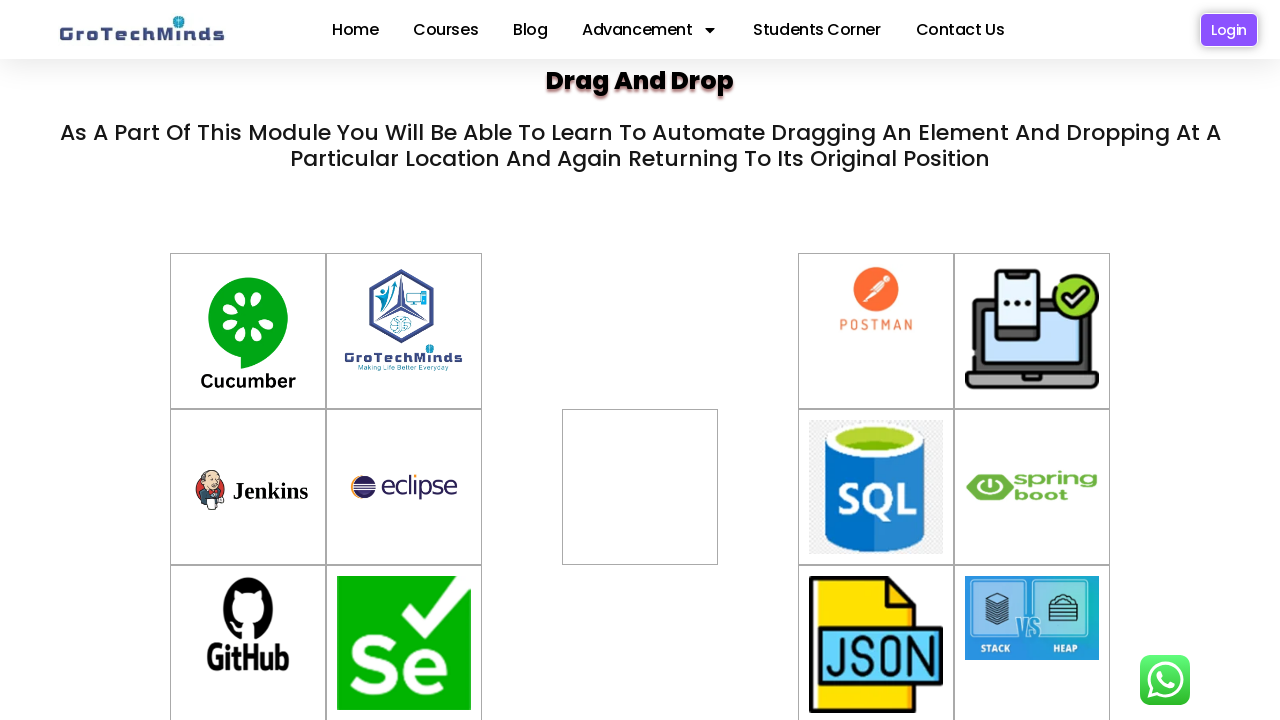